Tests explicit wait functionality by waiting for a price to change to $100, then clicking a book button, calculating a mathematical answer based on a displayed value, and submitting the answer.

Starting URL: http://suninjuly.github.io/explicit_wait2.html

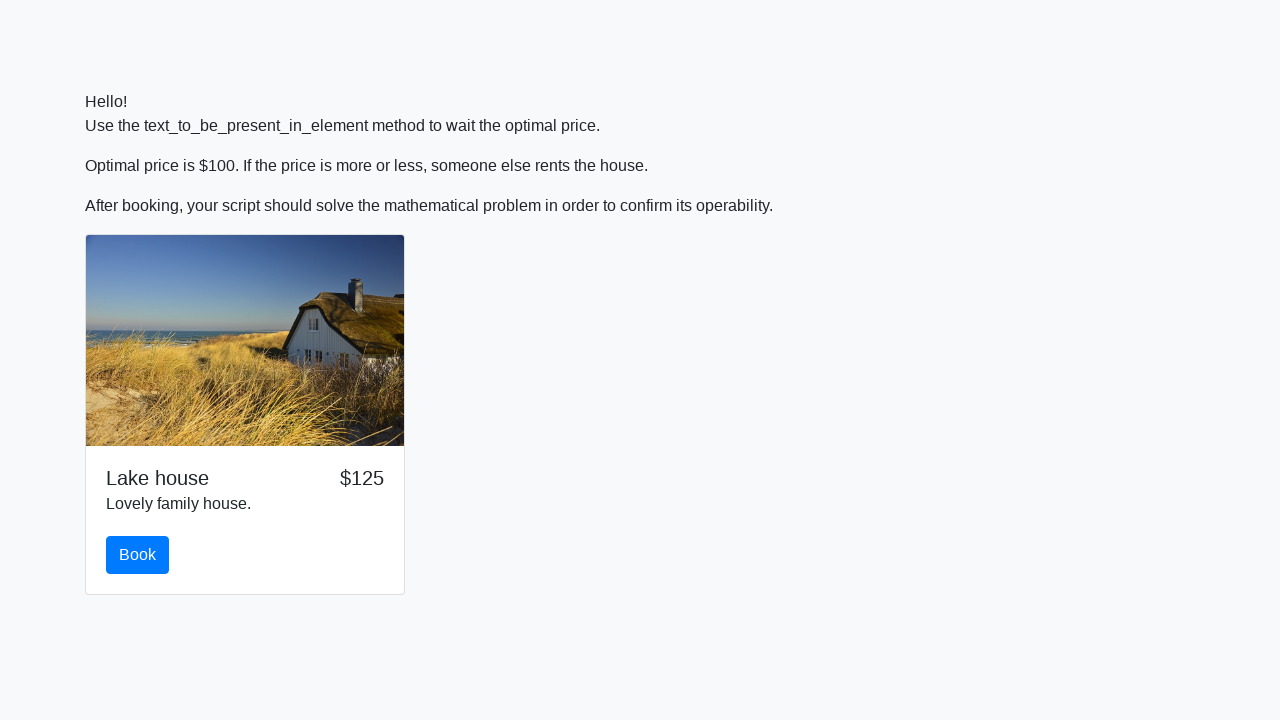

Waited for price to change to $100
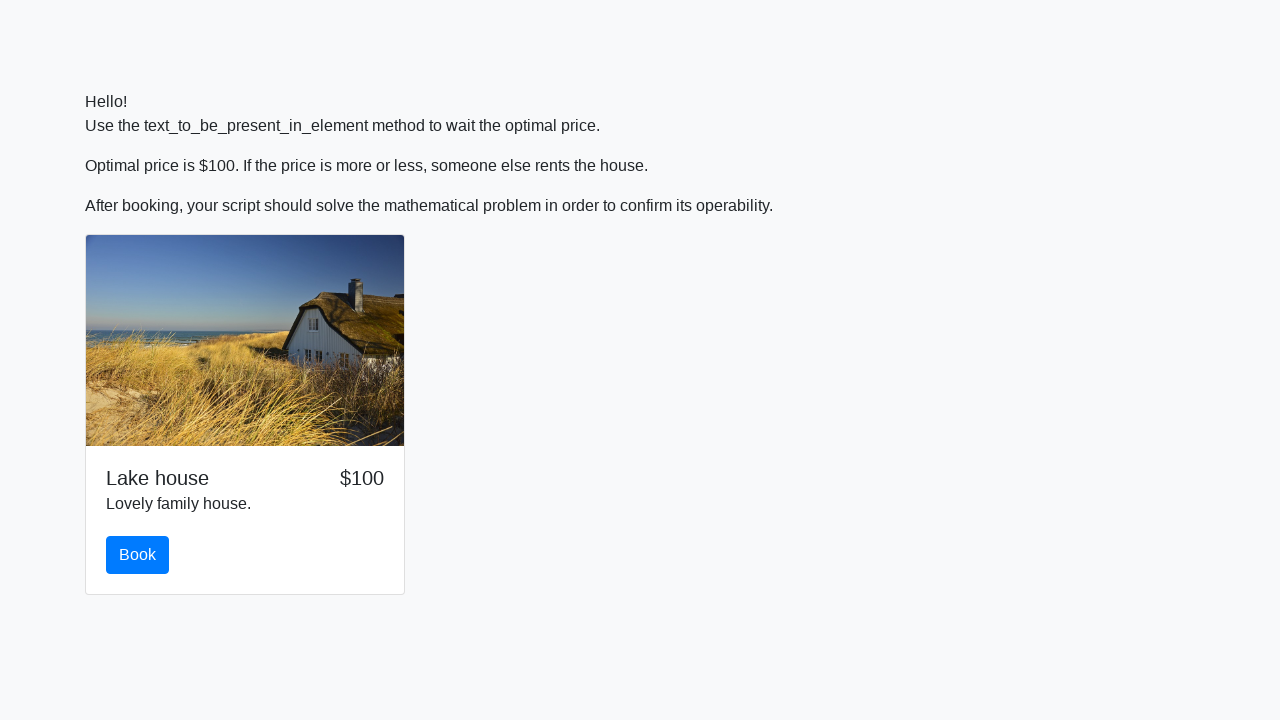

Clicked the book button at (138, 555) on #book
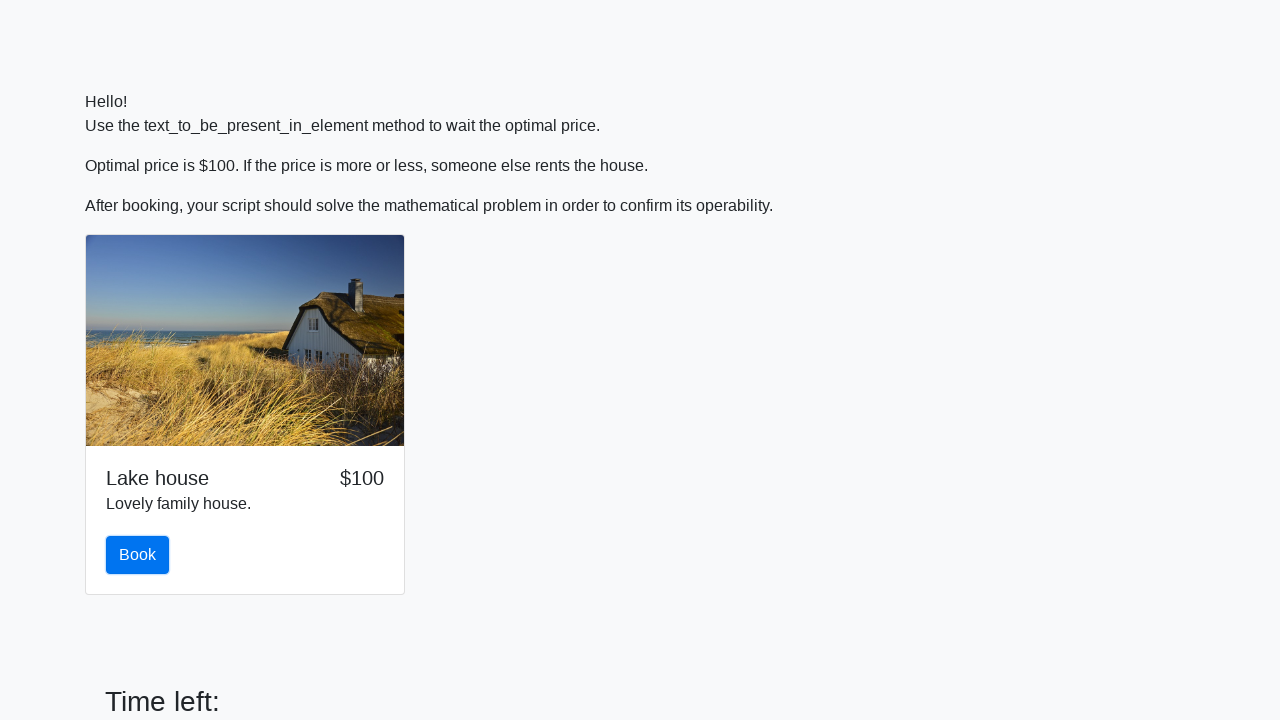

Retrieved input value: 103
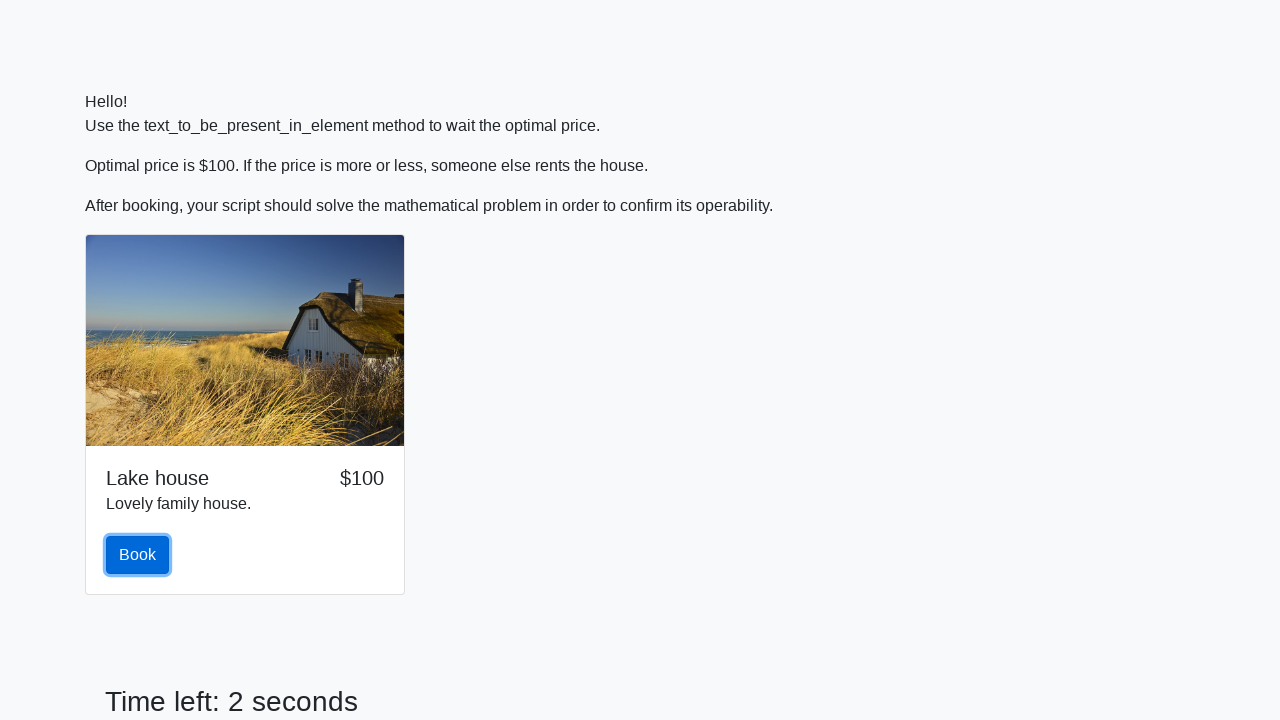

Calculated answer: 2.0116796413407005 using formula log(abs(12*sin(103)))
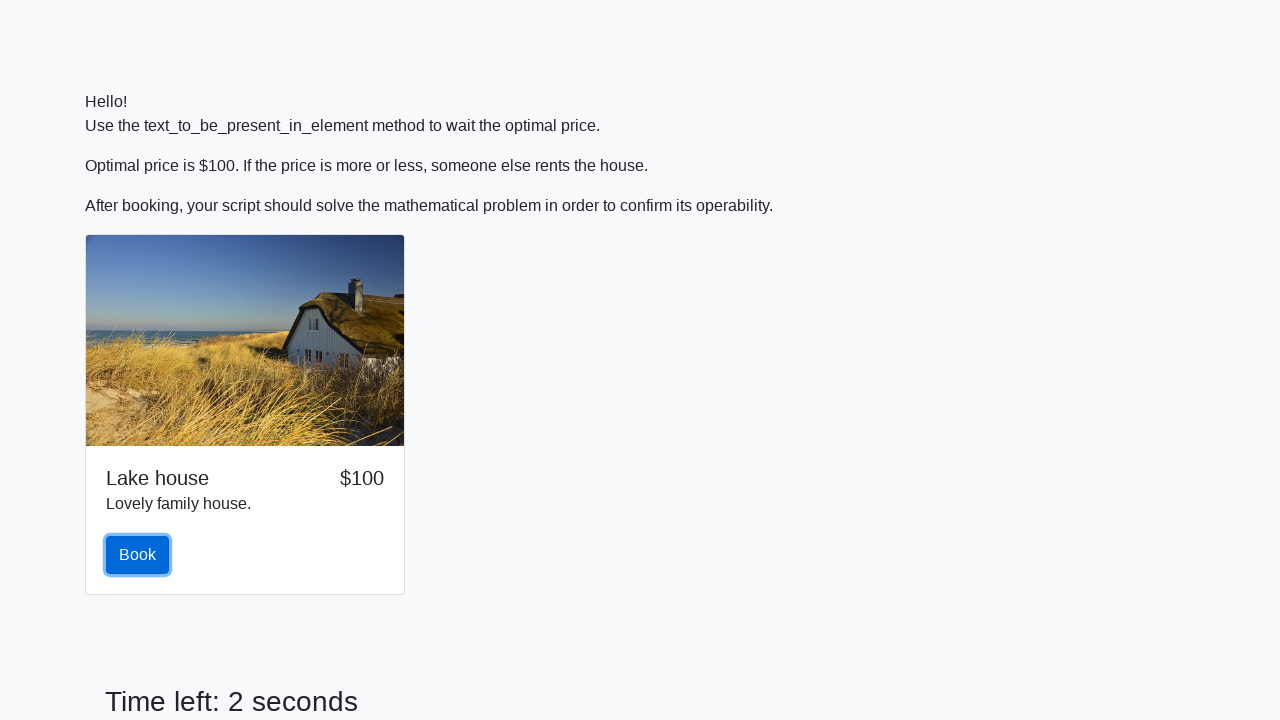

Filled answer field with calculated value: 2.0116796413407005 on #answer
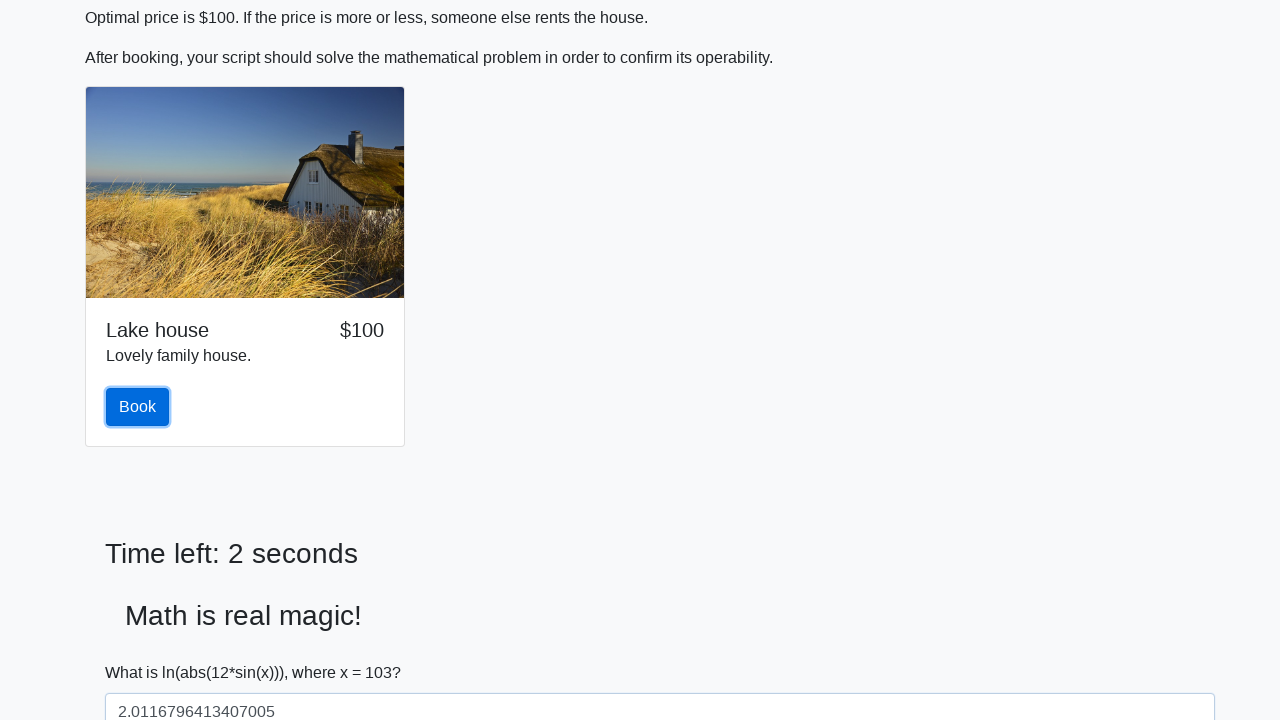

Clicked the solve button to submit answer at (143, 651) on #solve
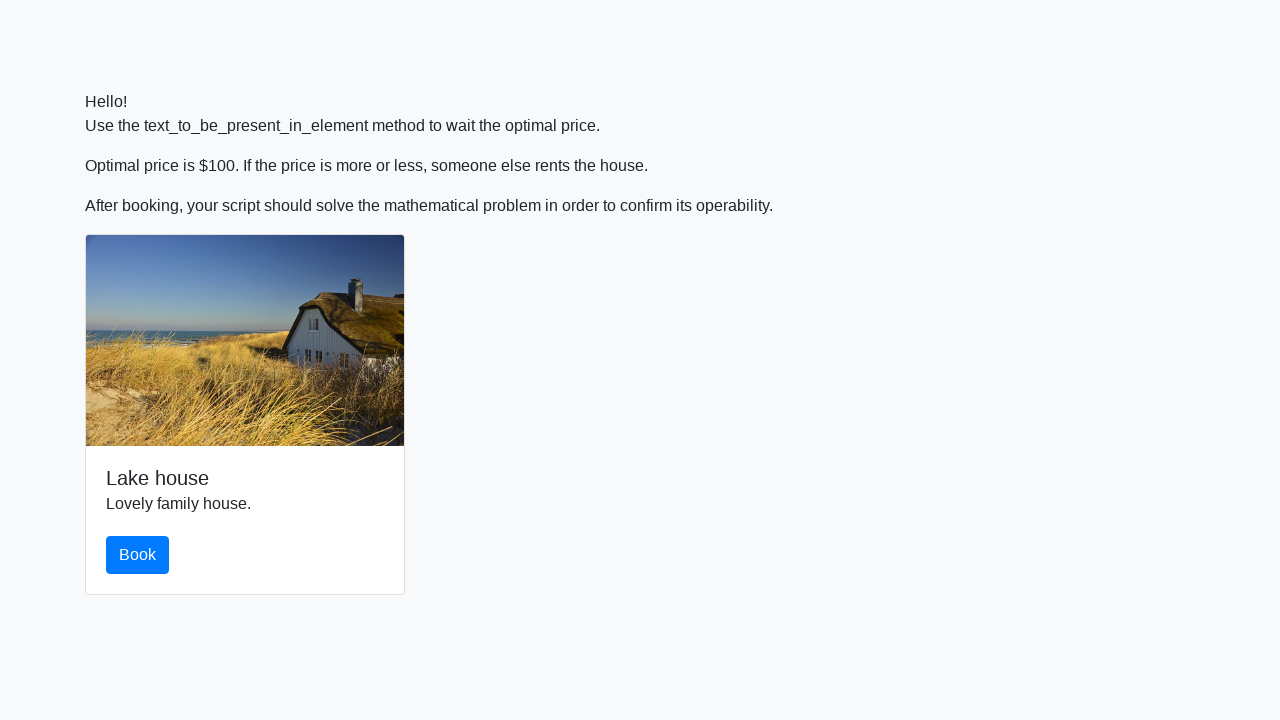

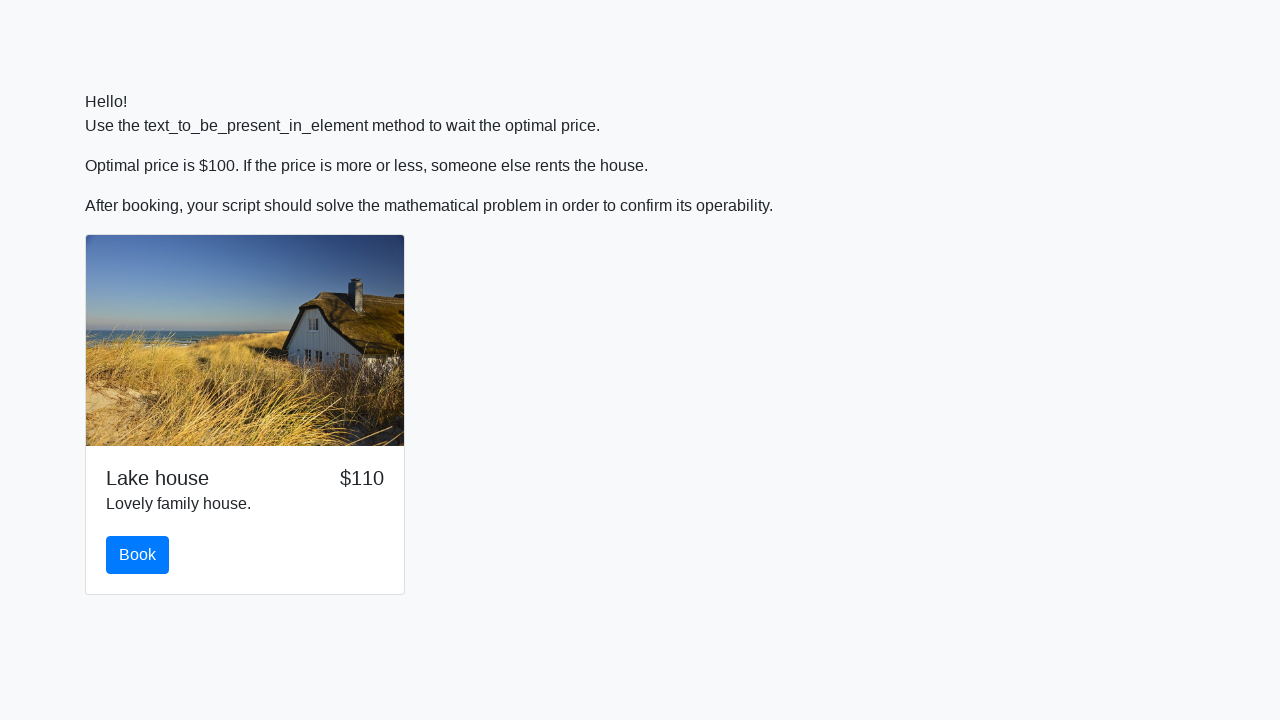